Tests right-click context menu functionality on the Downloads button of the Selenium website, then navigates through the context menu options

Starting URL: https://www.selenium.dev/

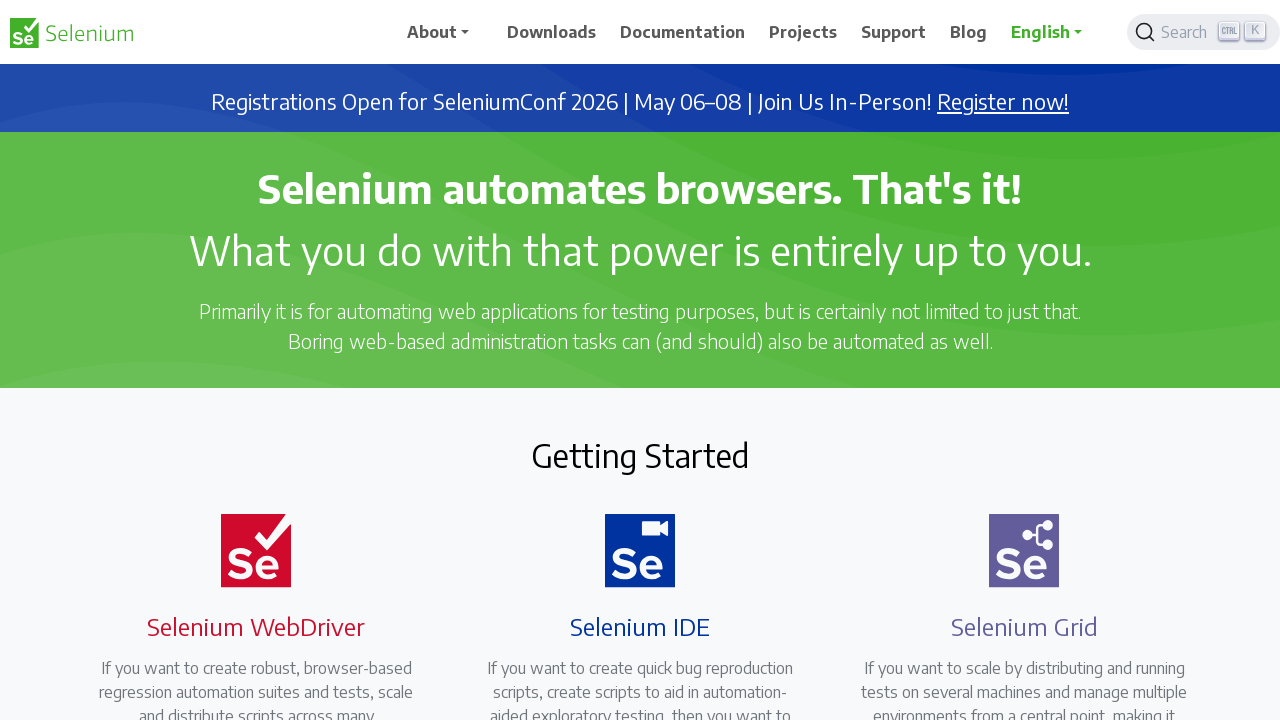

Located the Downloads button on Selenium website
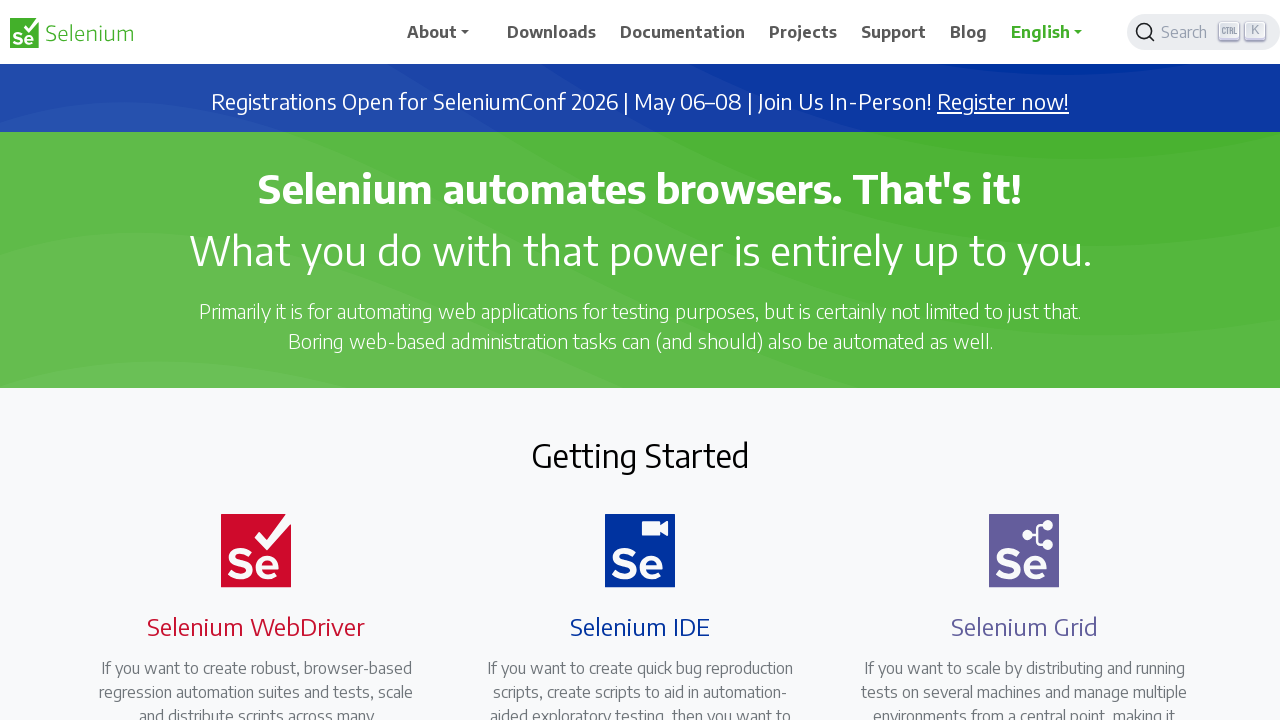

Right-clicked on Downloads button to open context menu at (552, 32) on xpath=//span[text()='Downloads']
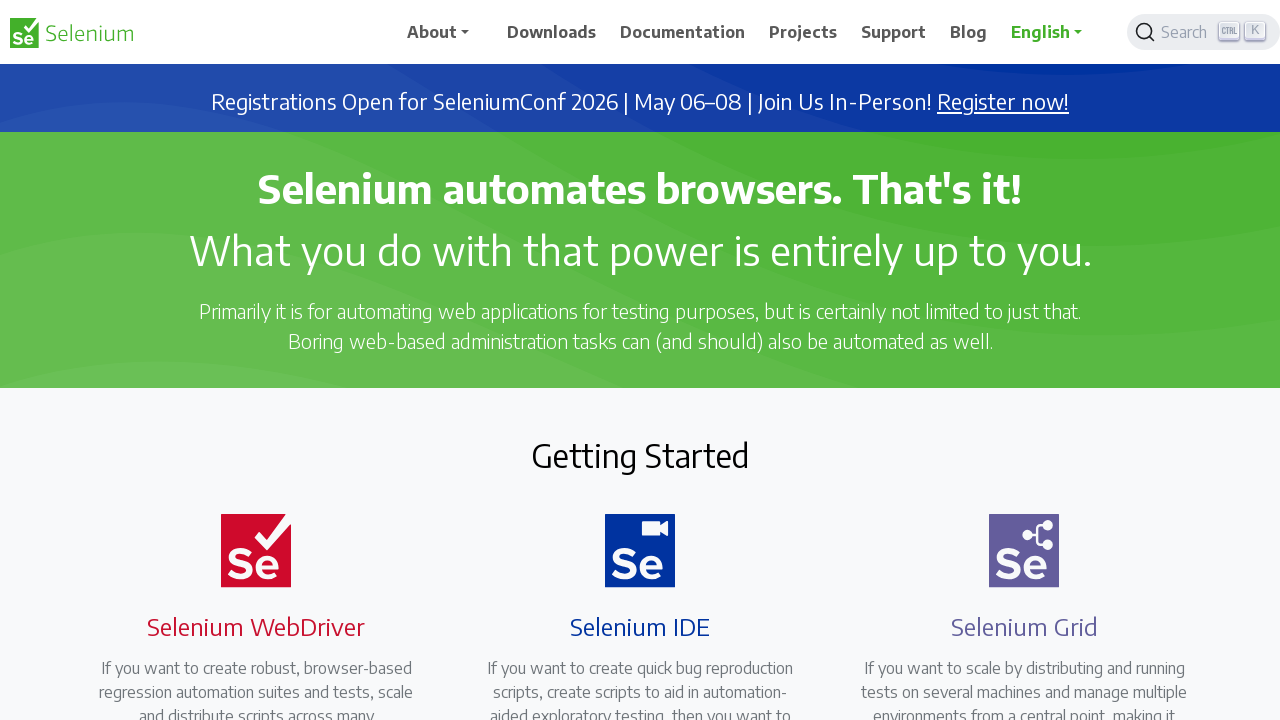

Pressed PageDown to navigate context menu (iteration 1/6)
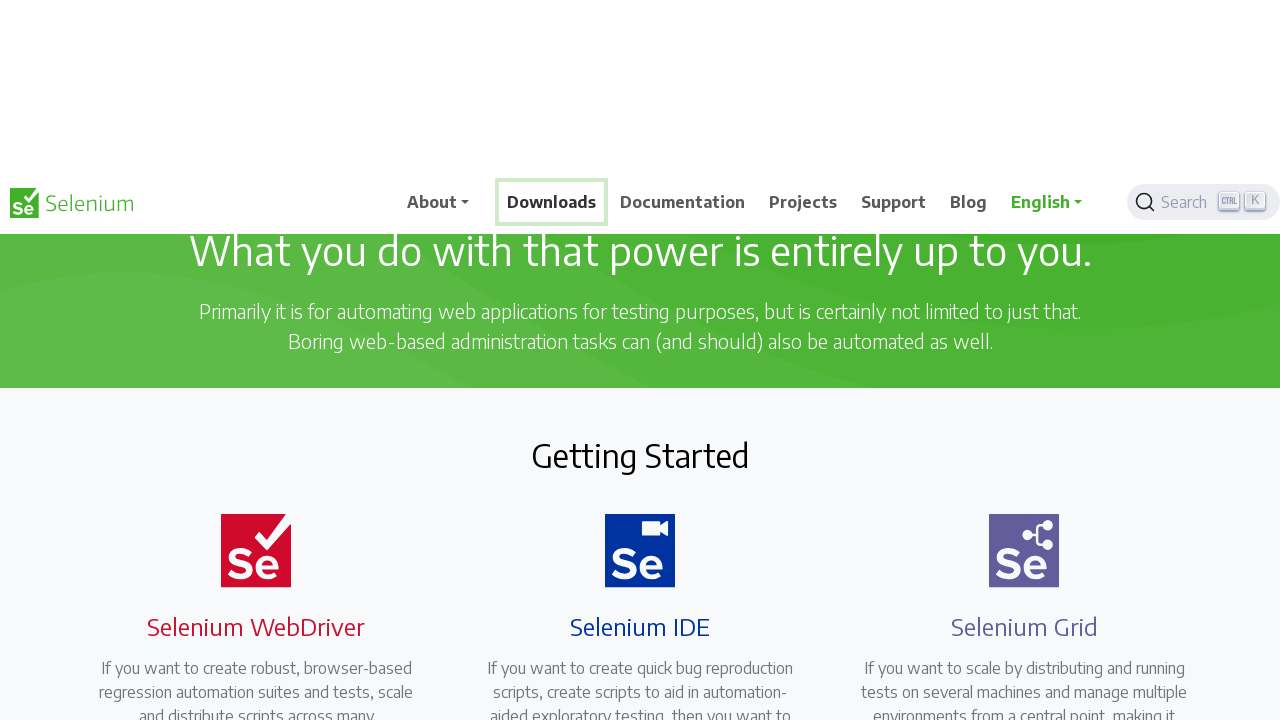

Waited 1000ms for menu navigation (iteration 1/6)
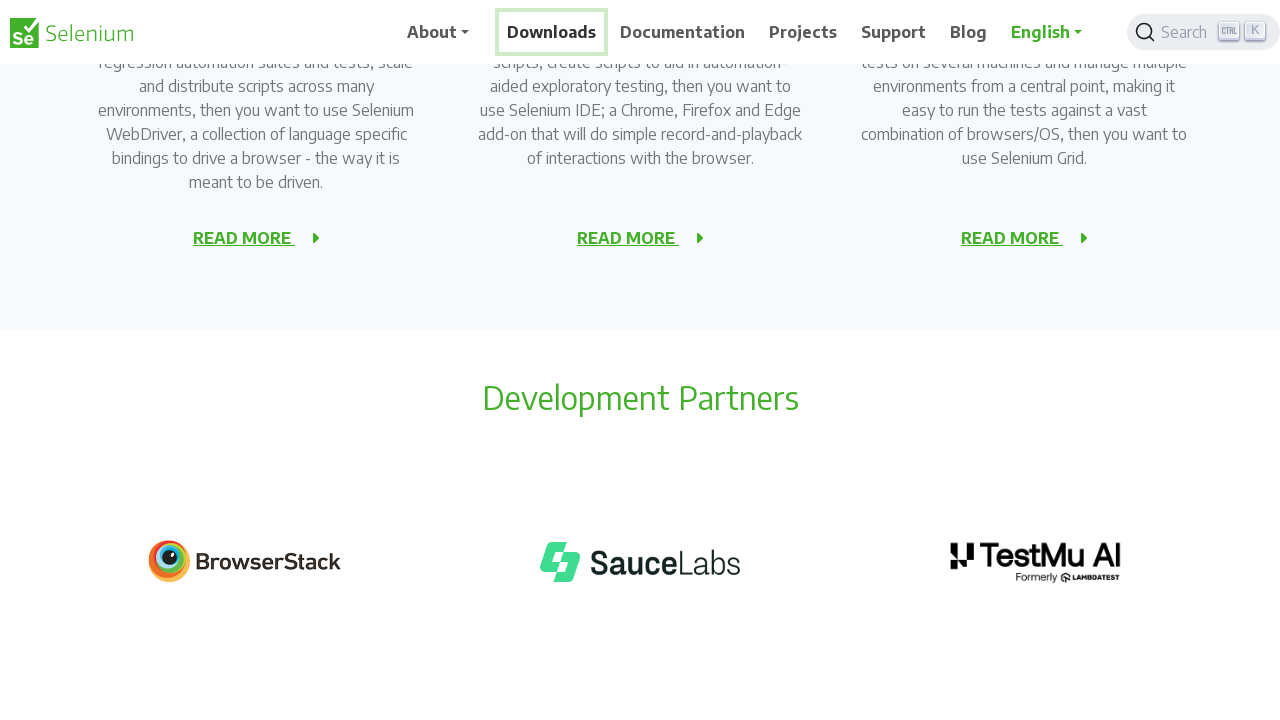

Pressed PageDown to navigate context menu (iteration 2/6)
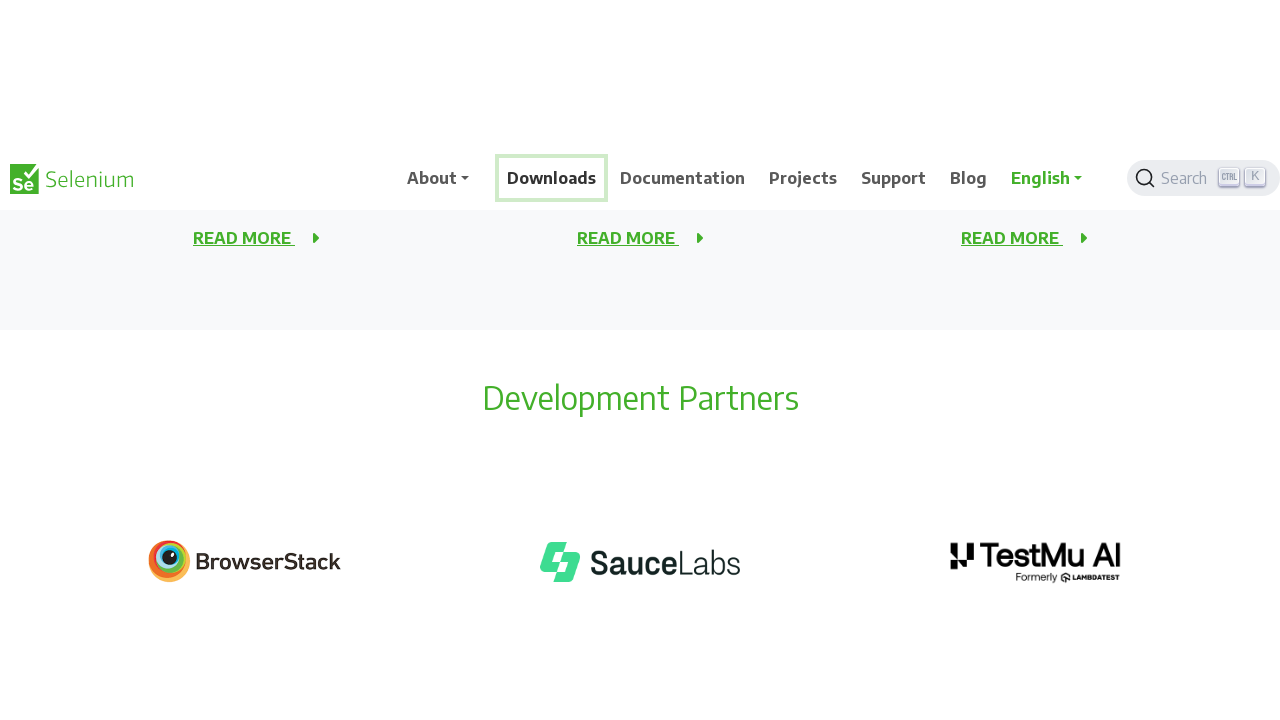

Waited 1000ms for menu navigation (iteration 2/6)
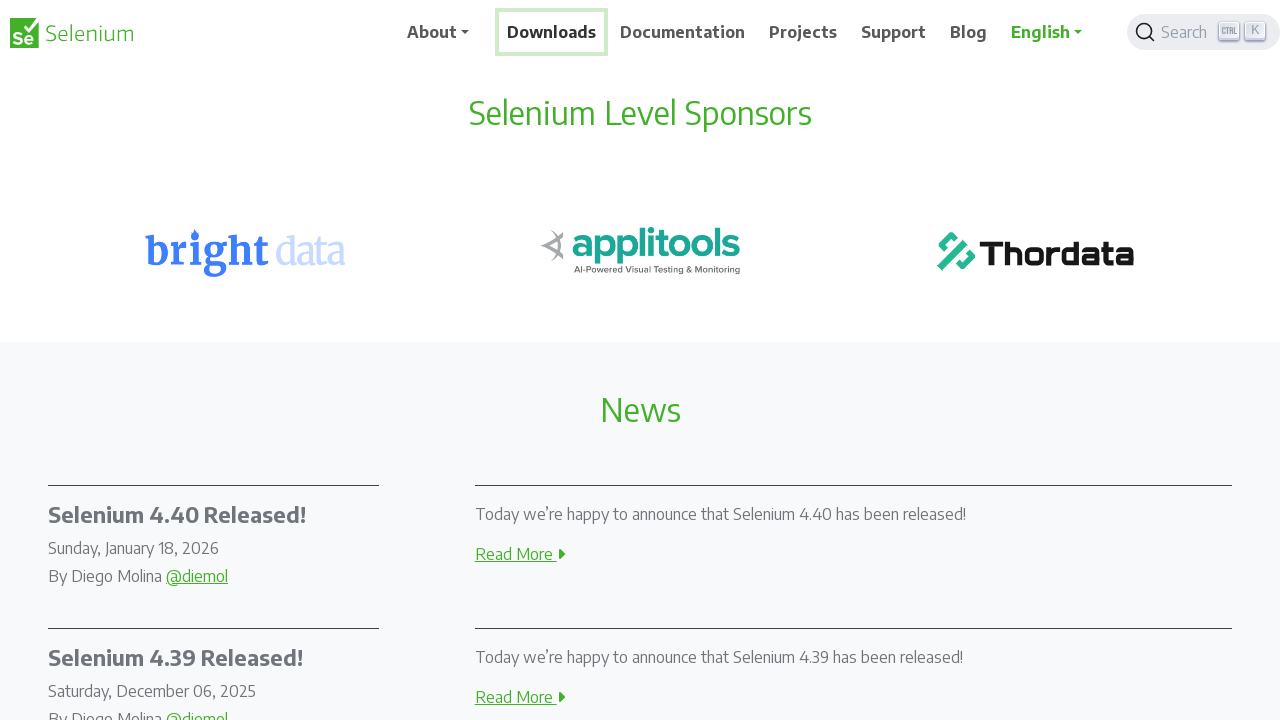

Pressed PageDown to navigate context menu (iteration 3/6)
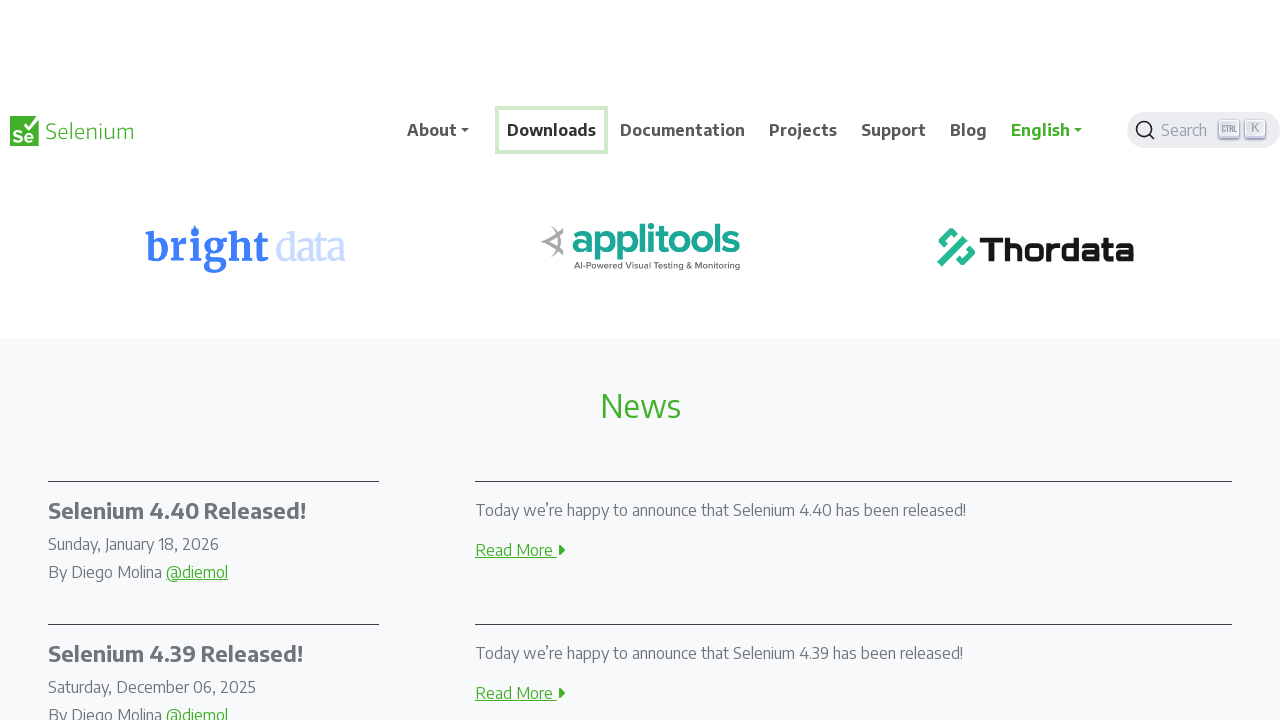

Waited 1000ms for menu navigation (iteration 3/6)
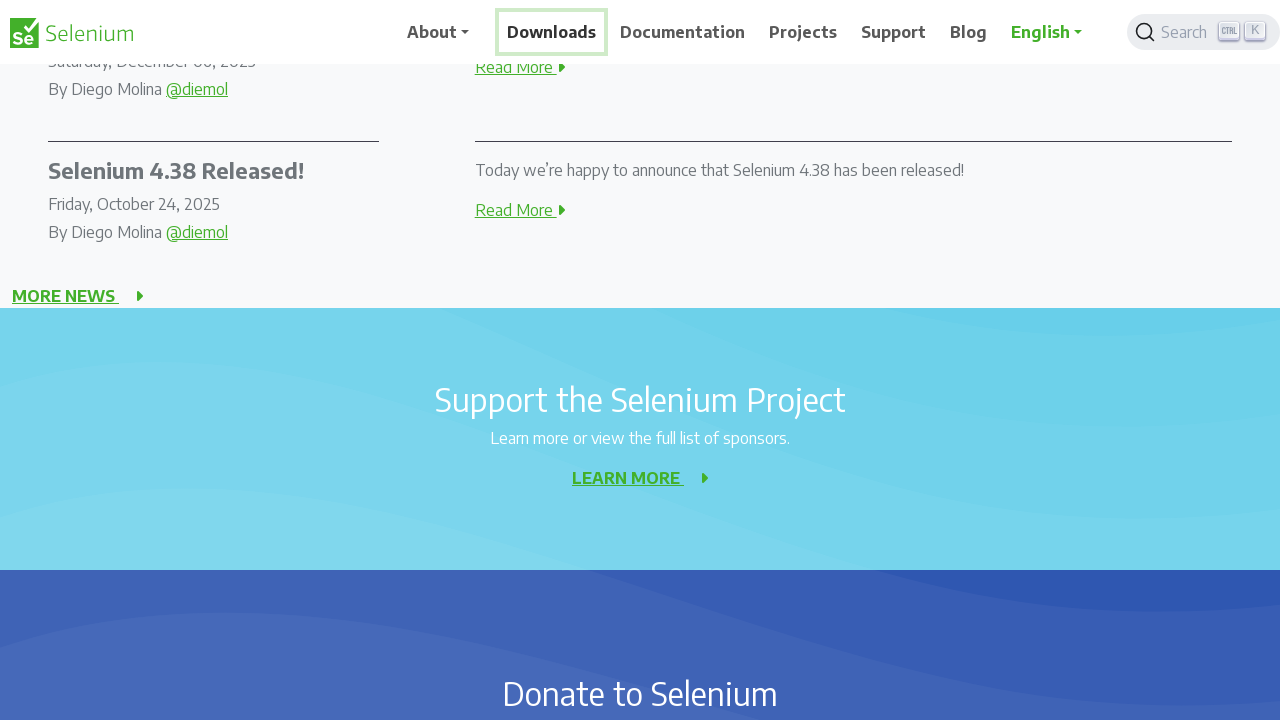

Pressed PageDown to navigate context menu (iteration 4/6)
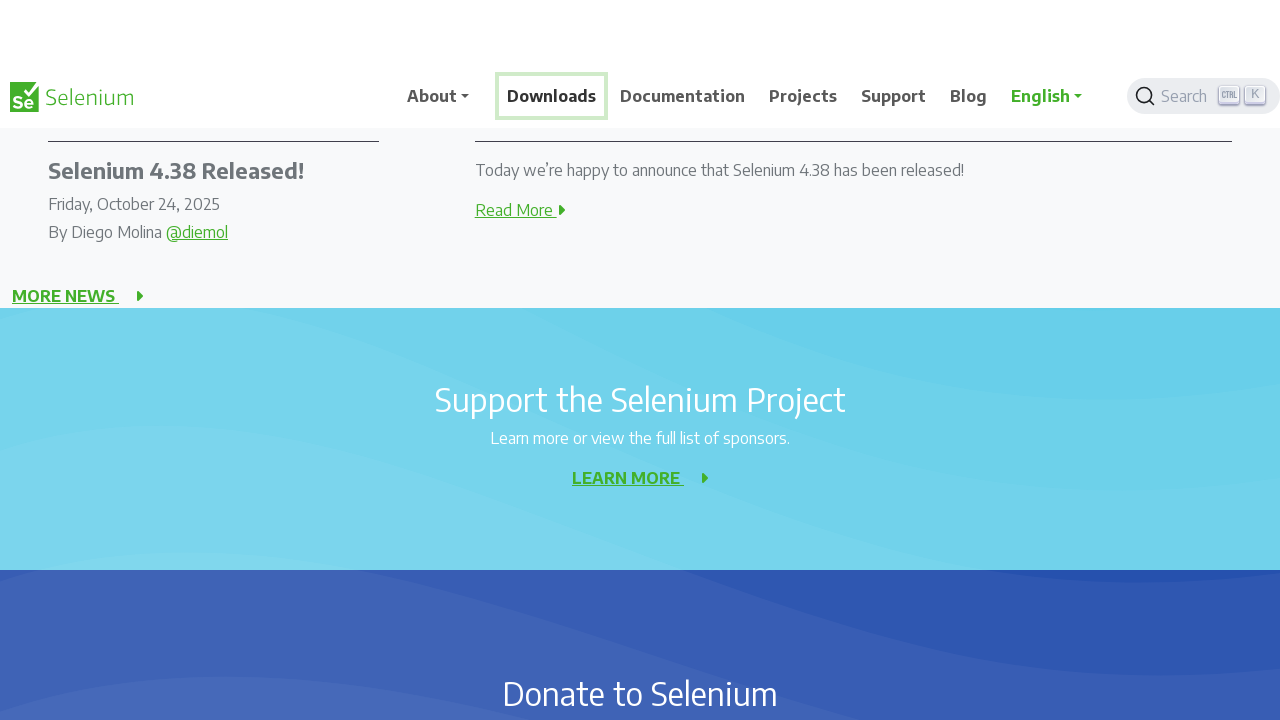

Waited 1000ms for menu navigation (iteration 4/6)
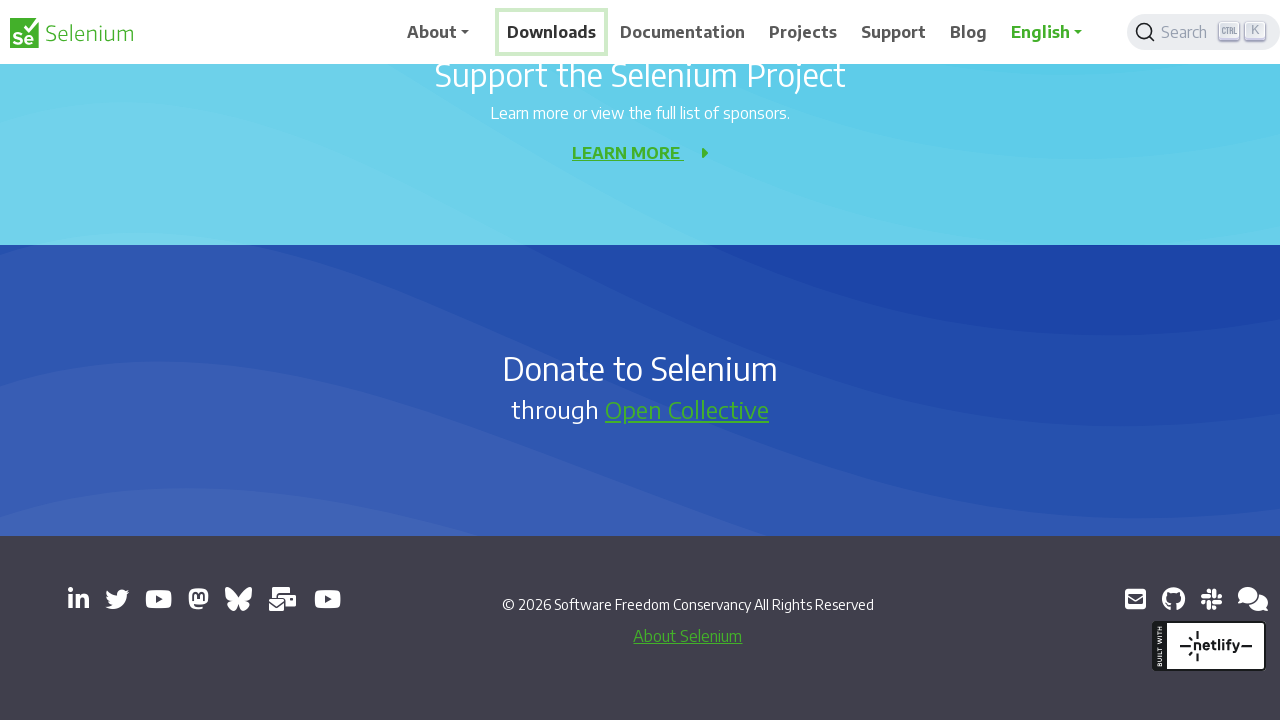

Pressed PageDown to navigate context menu (iteration 5/6)
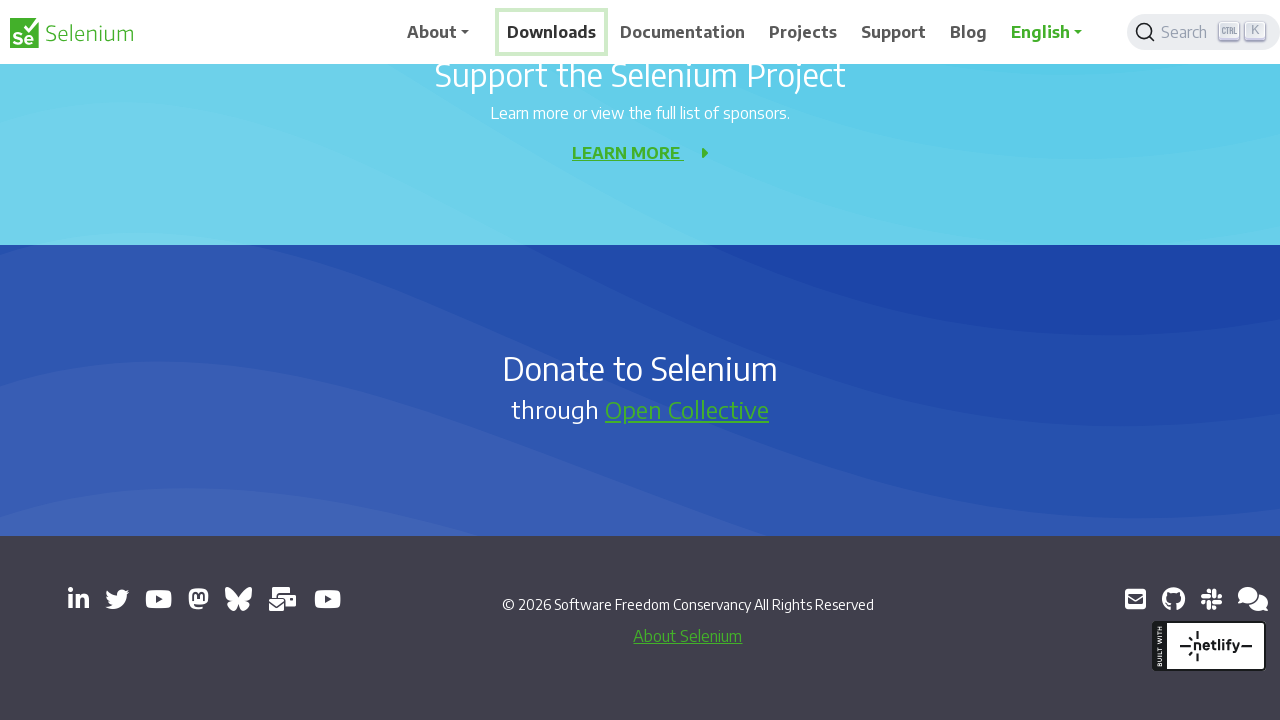

Waited 1000ms for menu navigation (iteration 5/6)
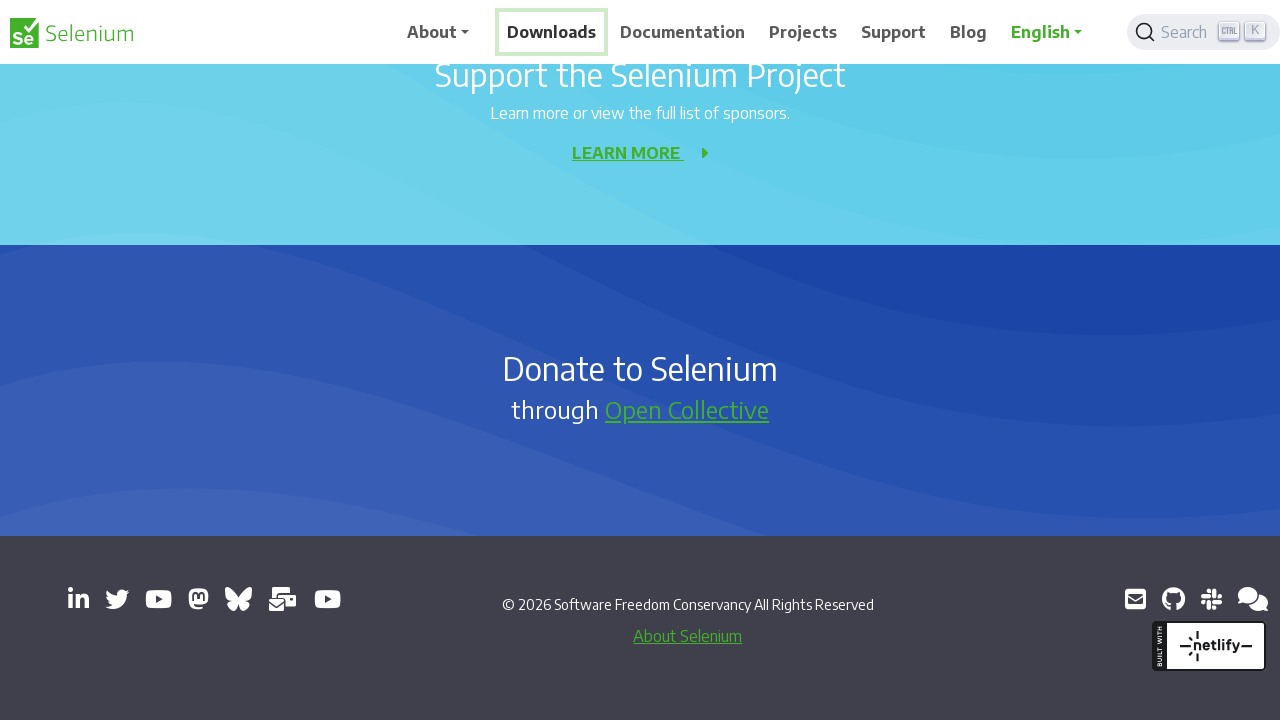

Pressed PageDown to navigate context menu (iteration 6/6)
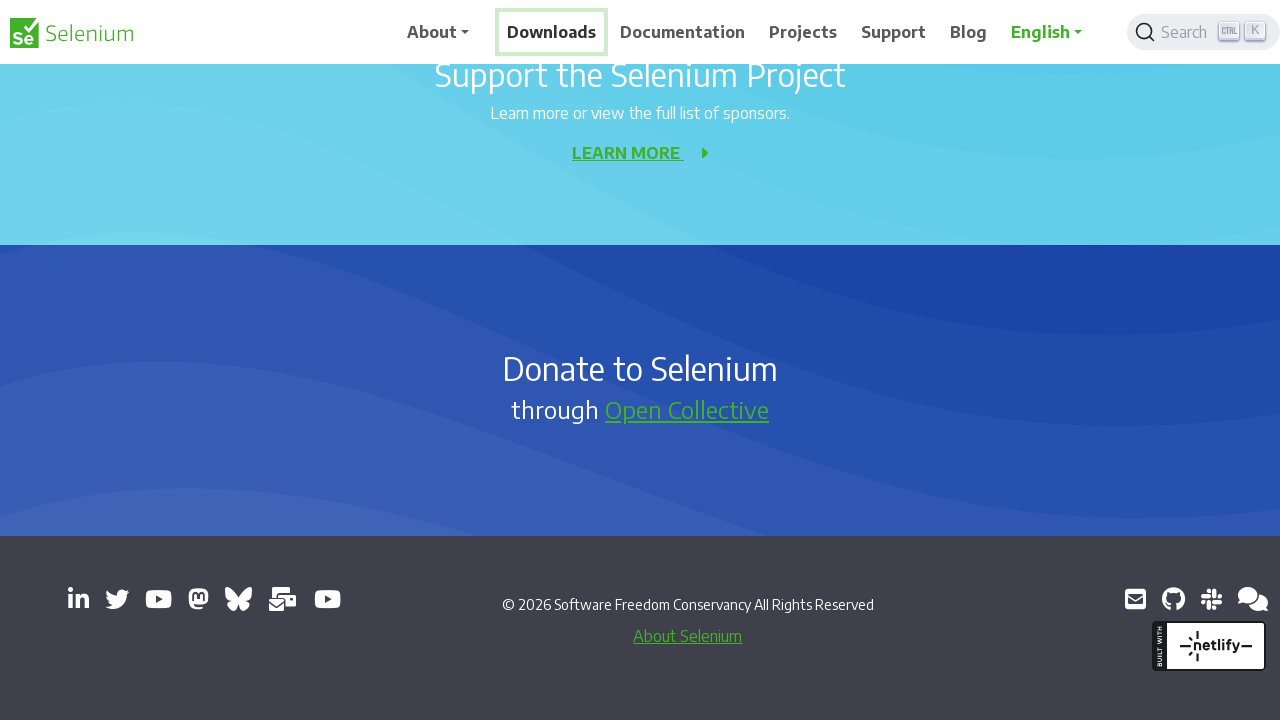

Waited 1000ms for menu navigation (iteration 6/6)
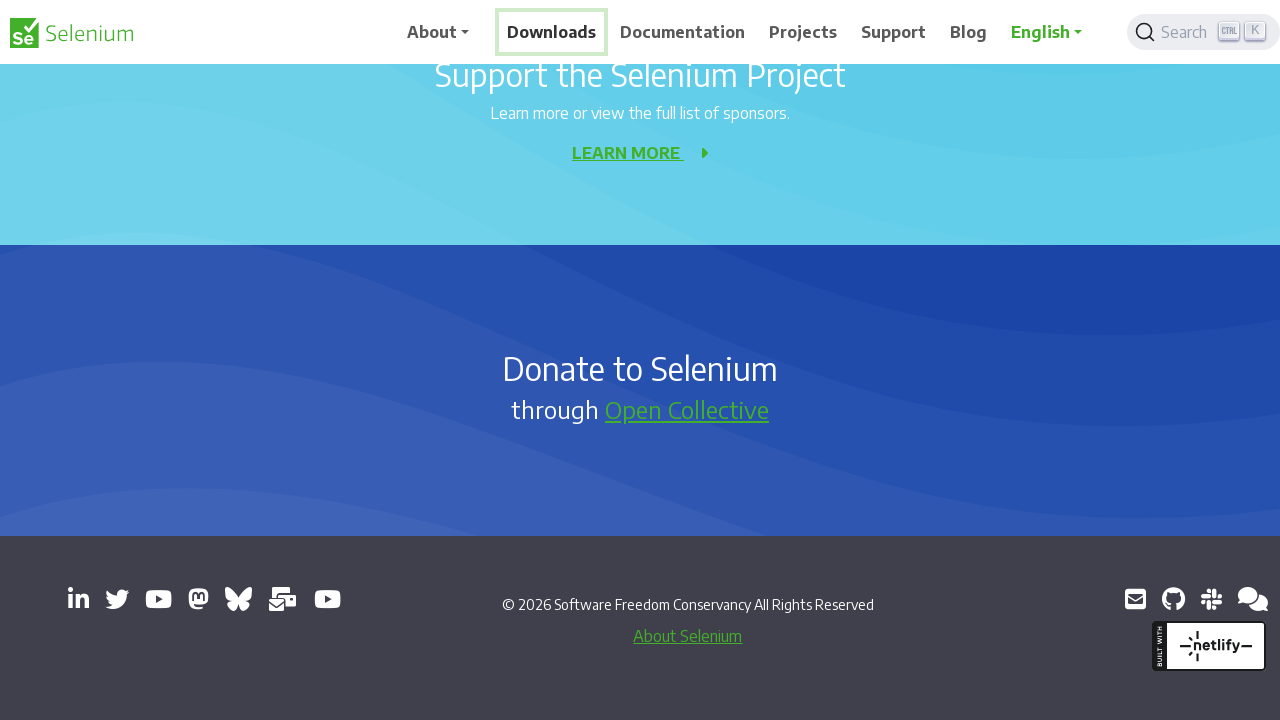

Pressed Enter to select the highlighted context menu option
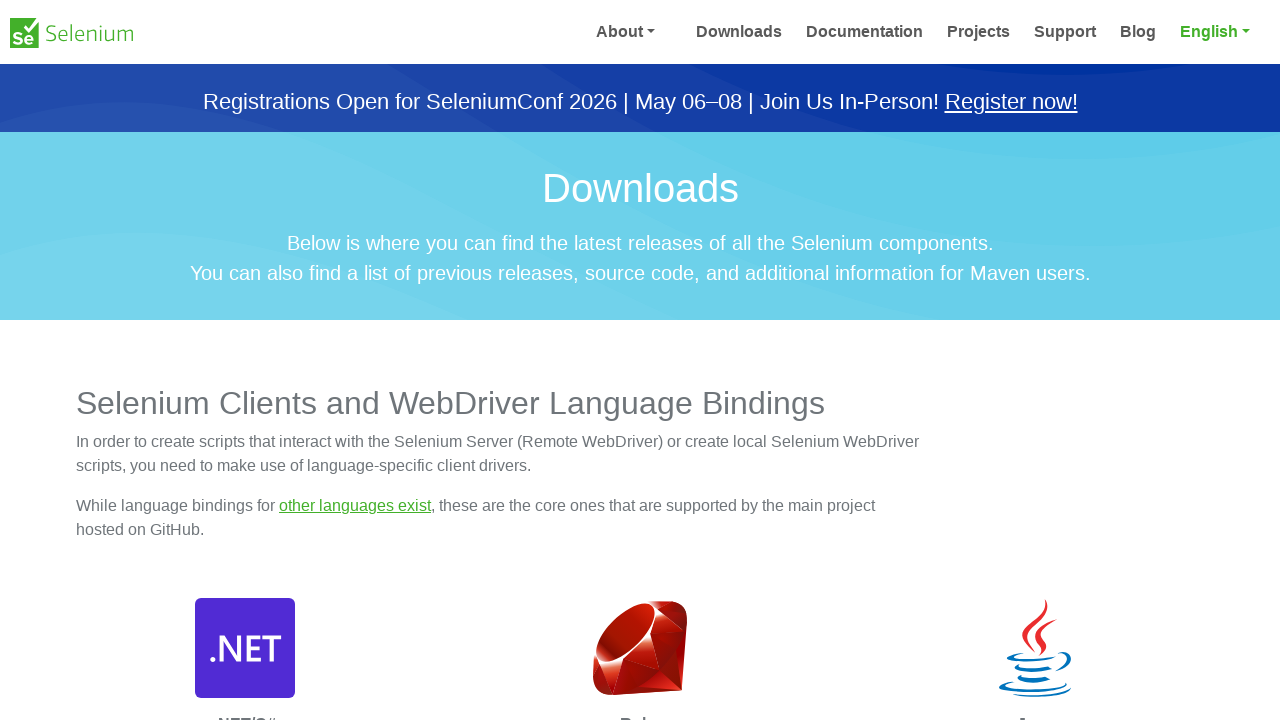

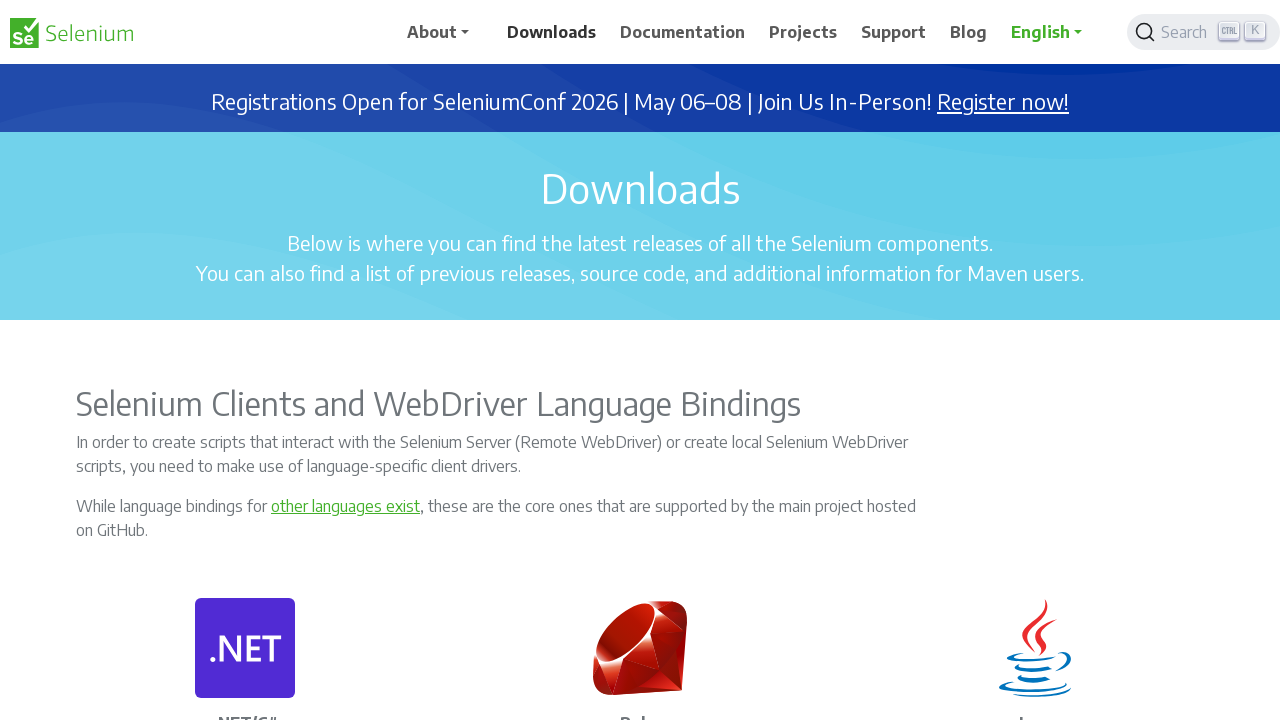